Tests the reset functionality of a feedback form by filling all fields and clicking the clear button, then verifying the fields are empty

Starting URL: http://zero.webappsecurity.com/index.html

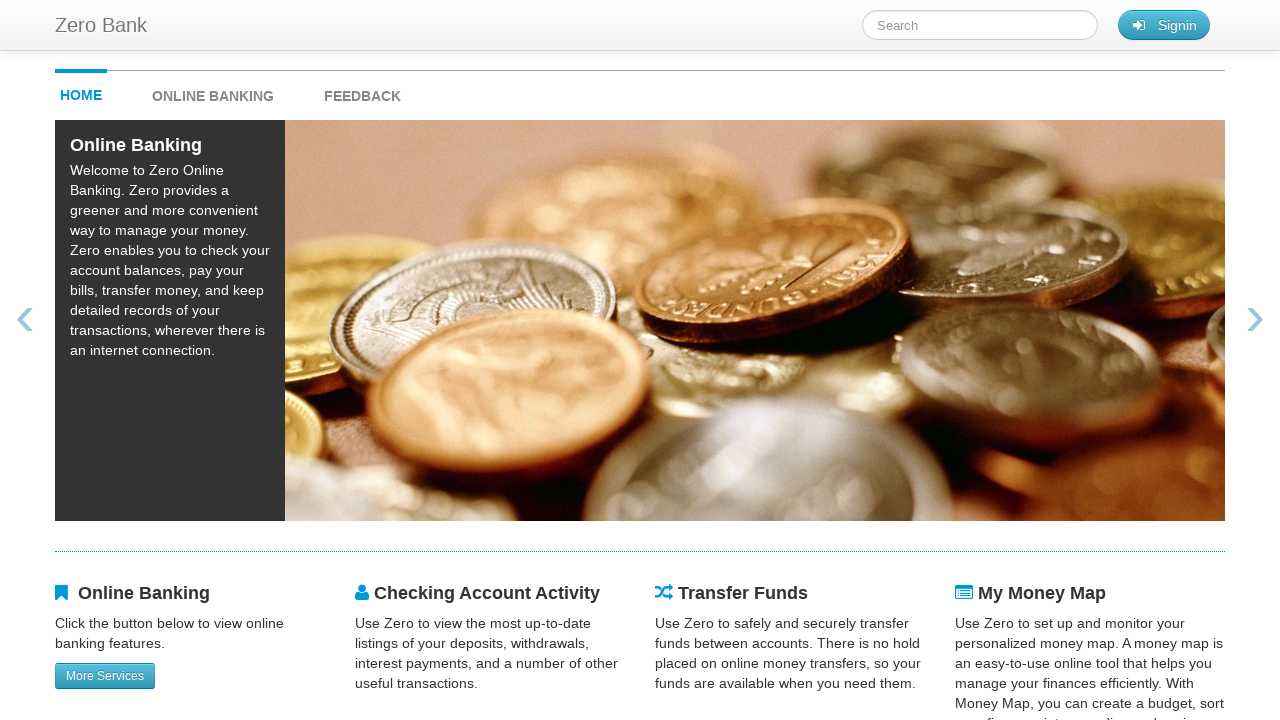

Clicked feedback link to navigate to feedback form at (362, 91) on #feedback
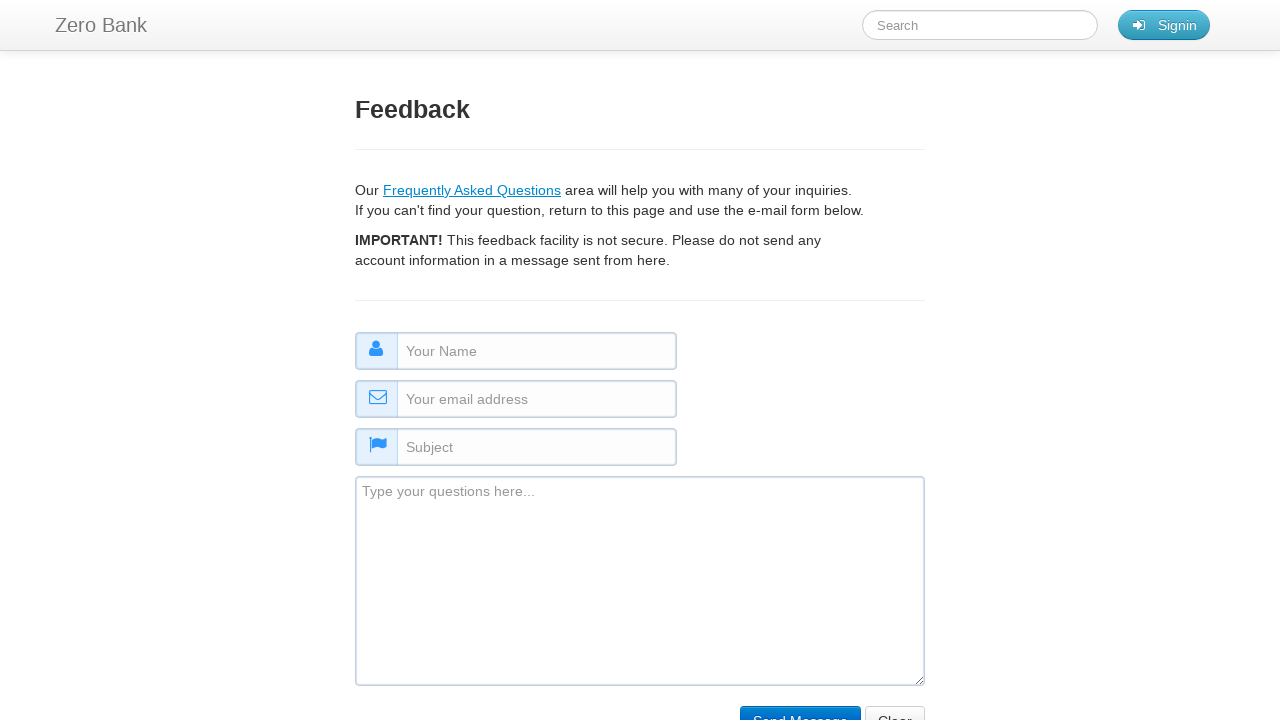

Filled name field with 'some name' on #name
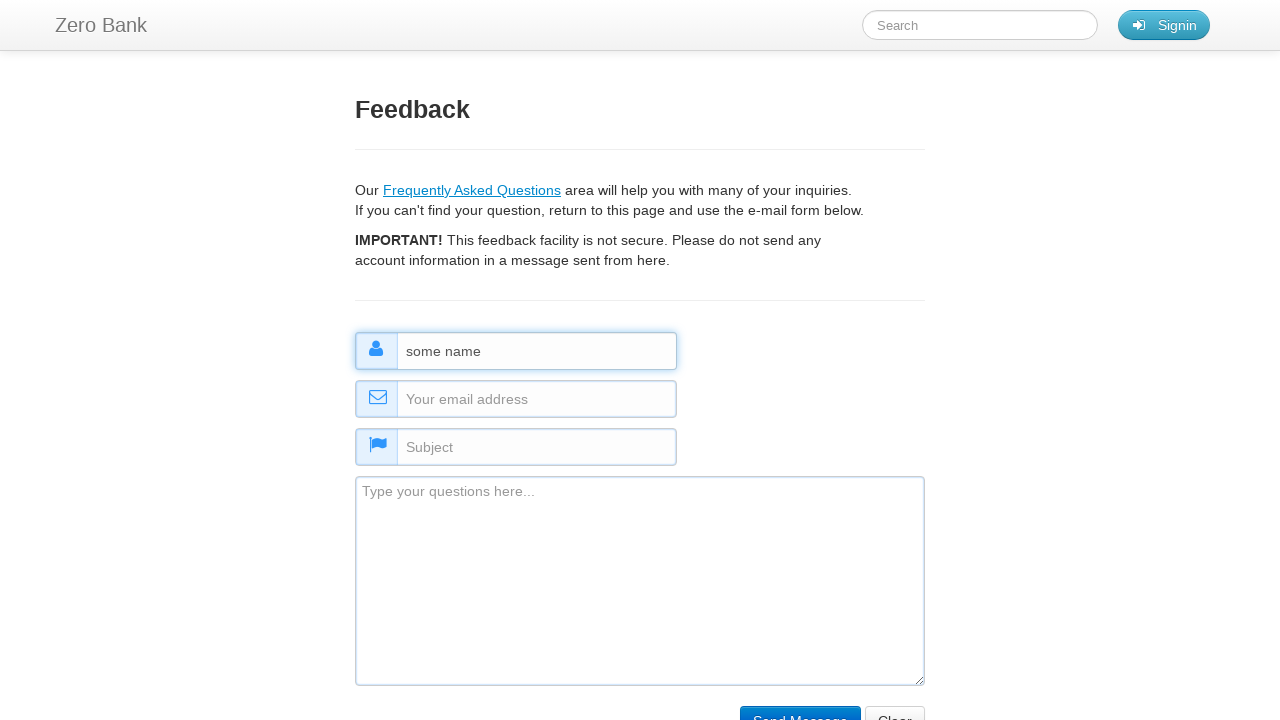

Filled email field with 'someemail@email.com' on #email
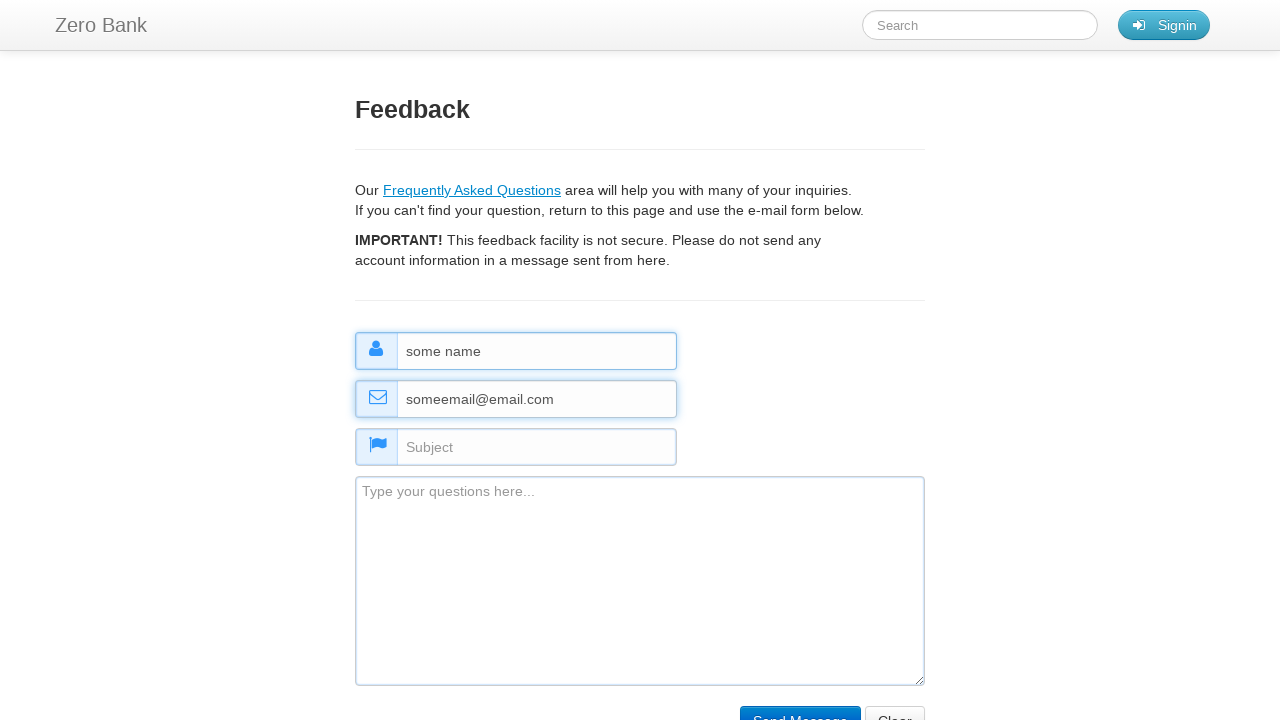

Filled subject field with 'some subject' on #subject
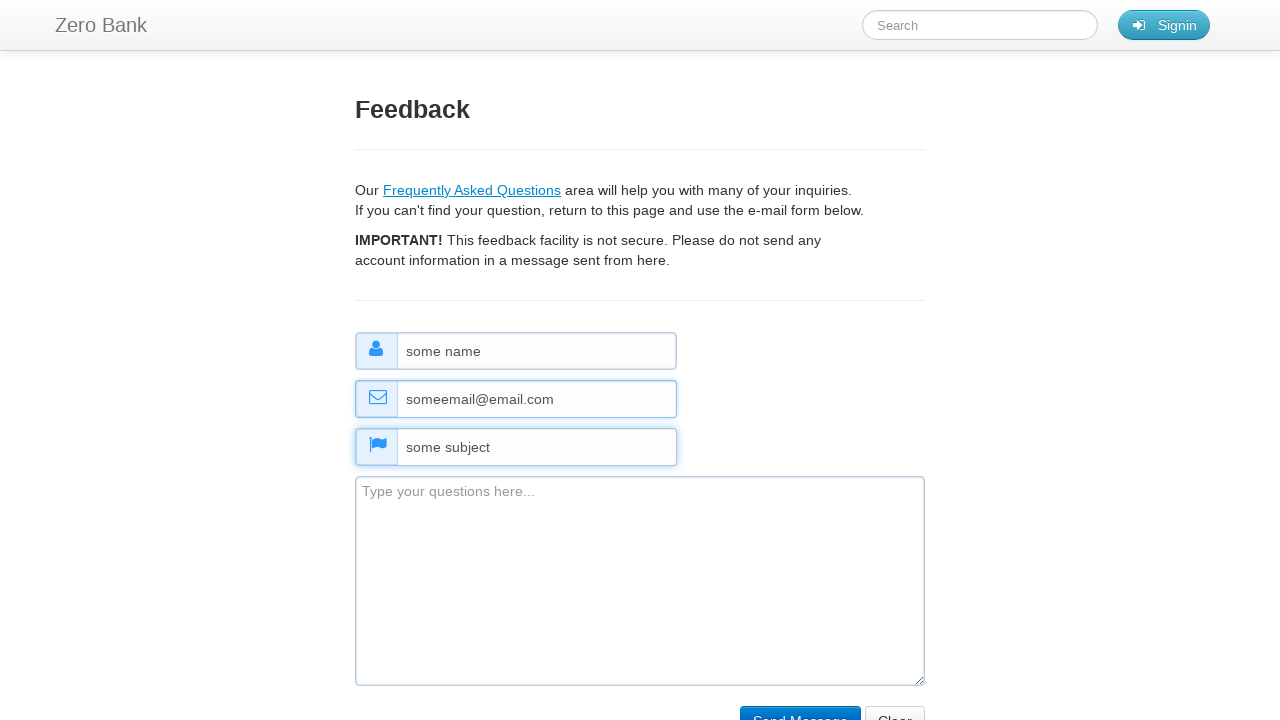

Filled comment field with 'some nice comment about the application' on #comment
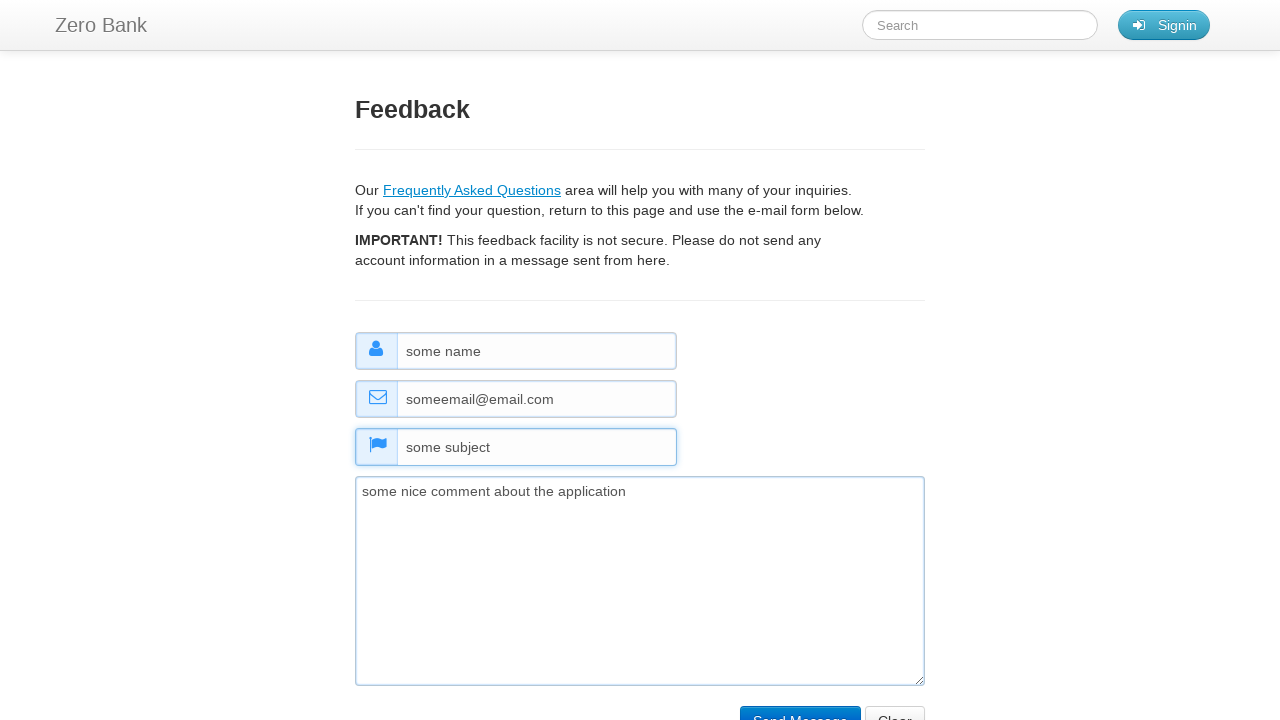

Clicked clear/reset button to reset form at (895, 705) on input[name='clear']
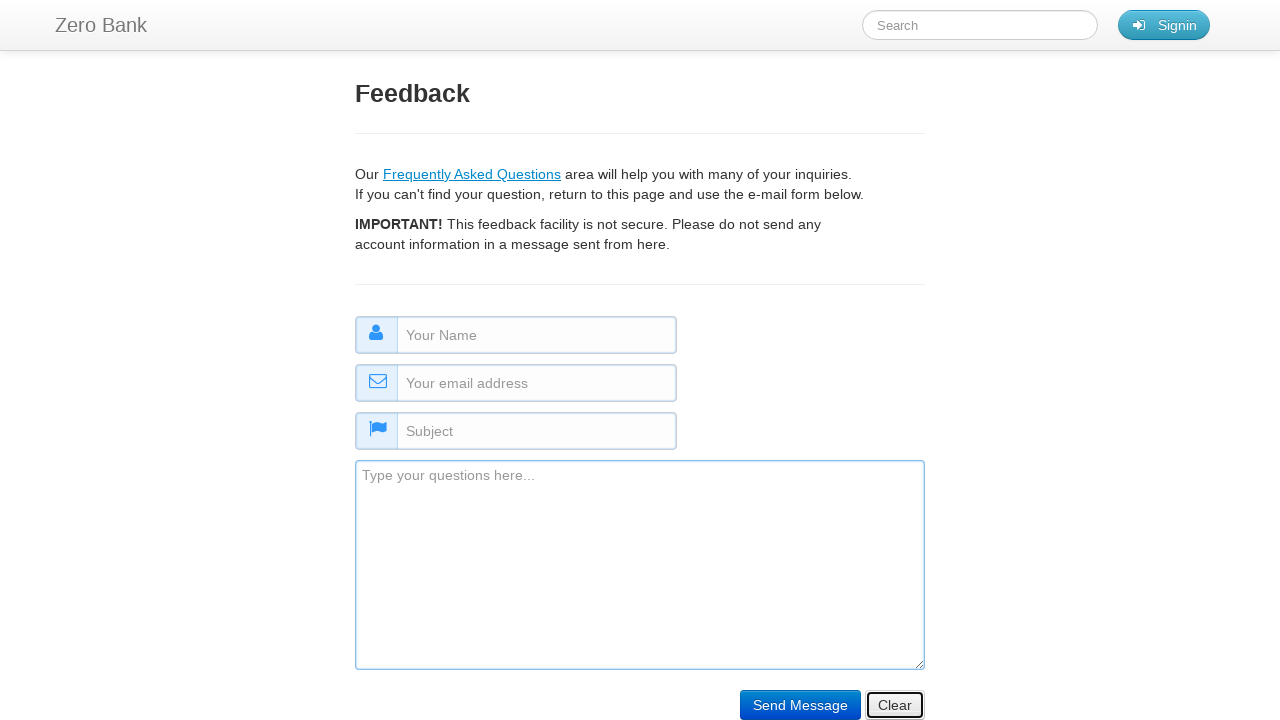

Verified name field is empty after reset
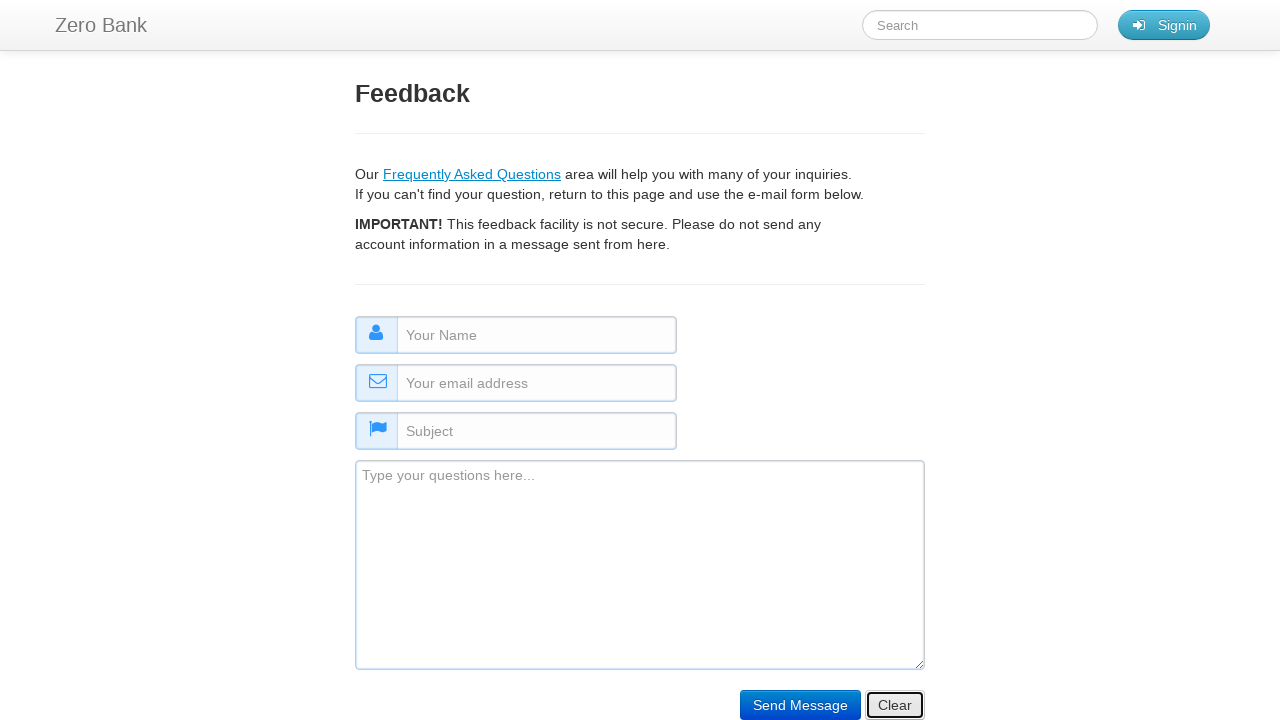

Verified comment field is empty after reset
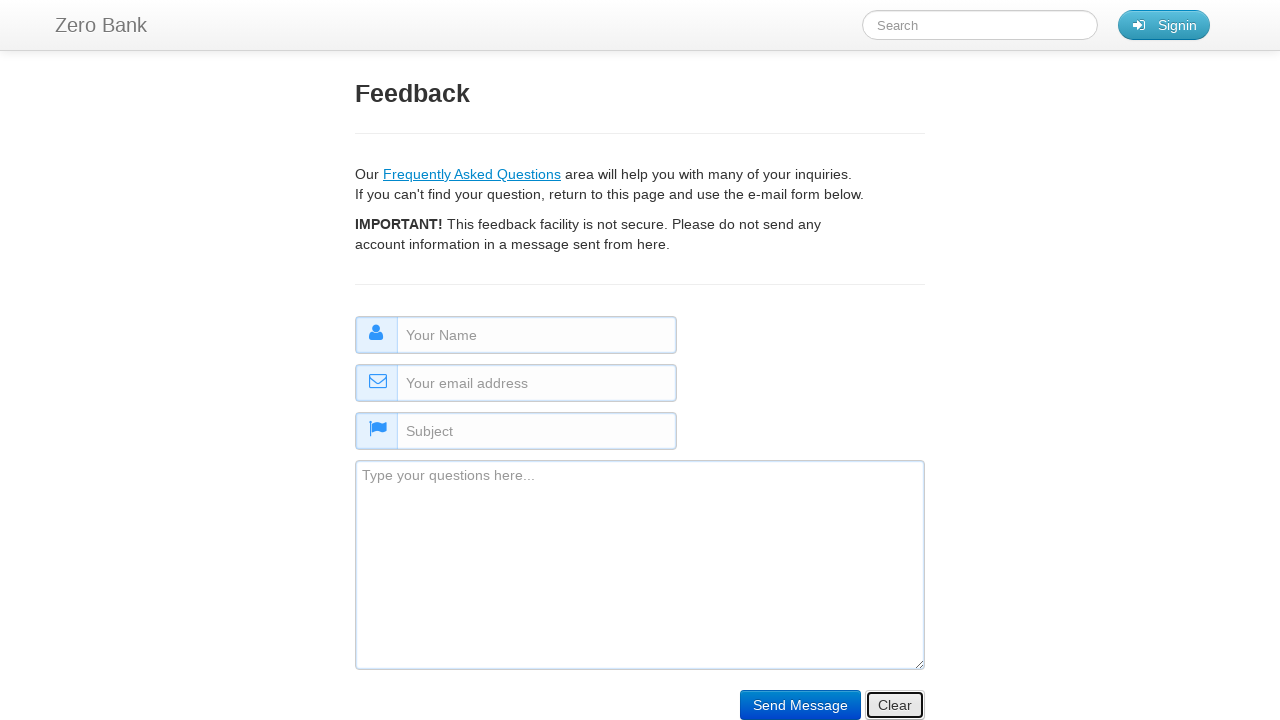

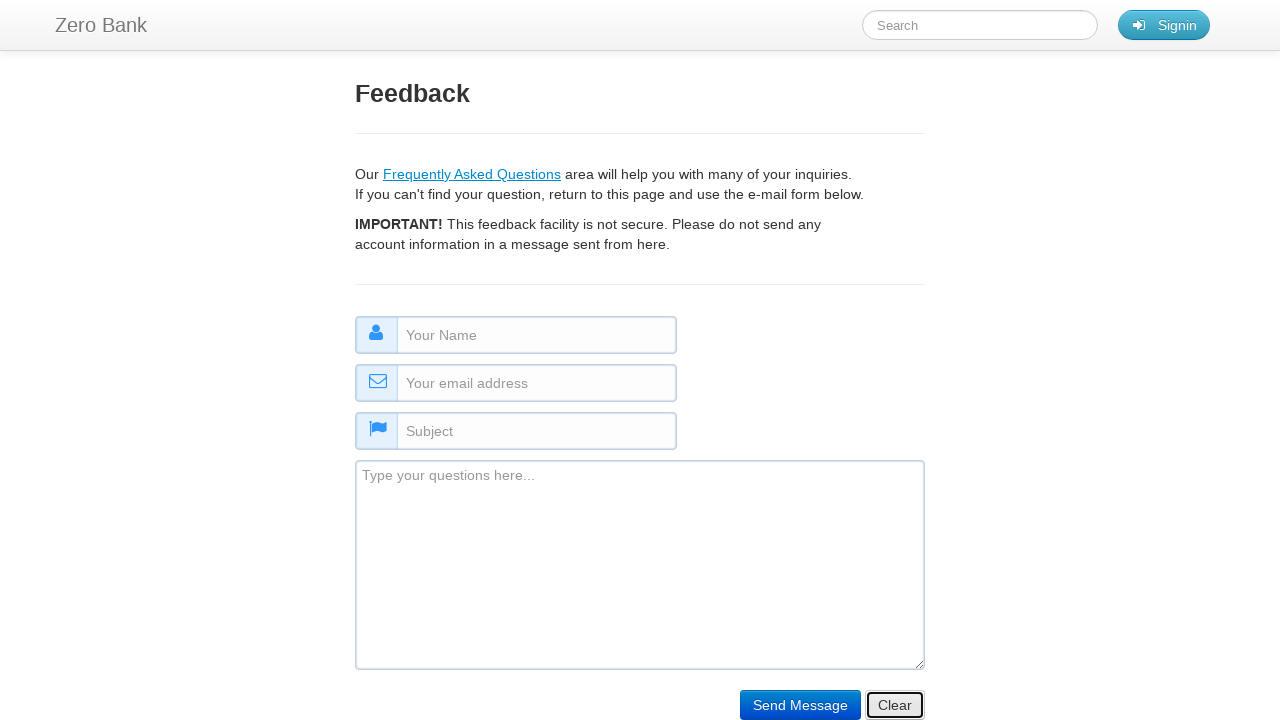